Verifies footer layout consistency by scrolling to the footer and checking it renders correctly.

Starting URL: https://playwright.dev/

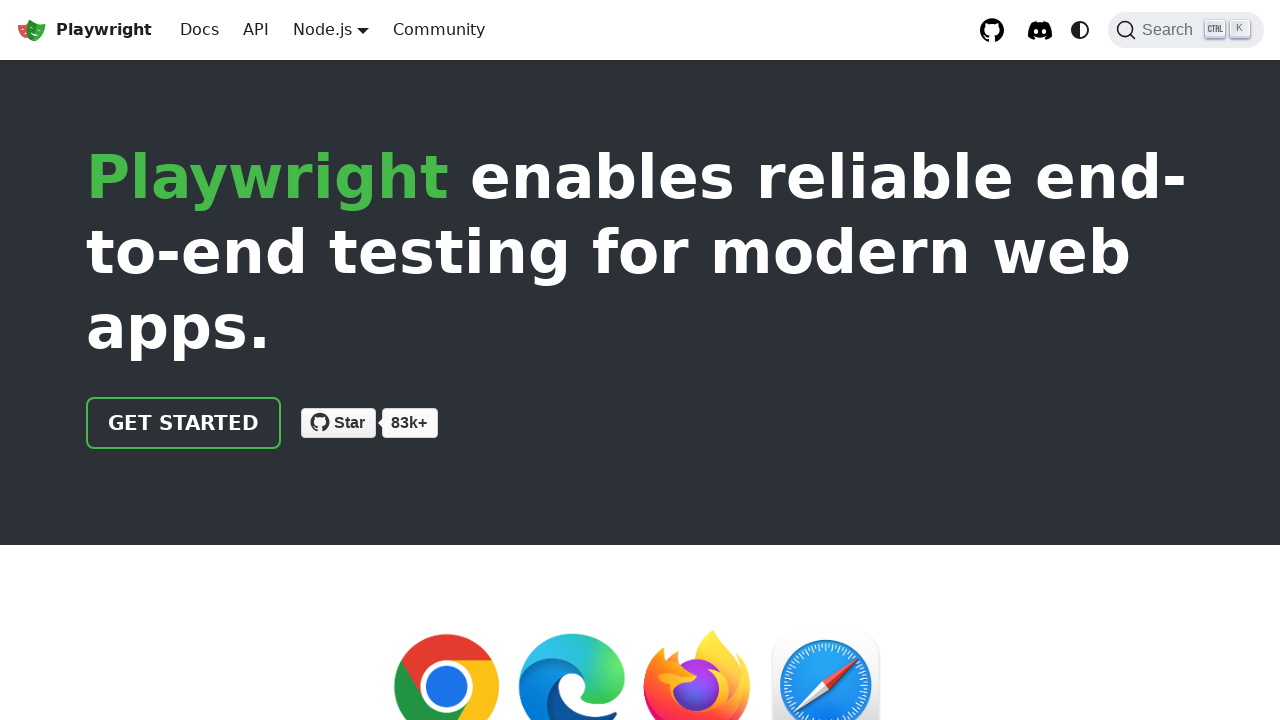

Waited for page to load with networkidle state
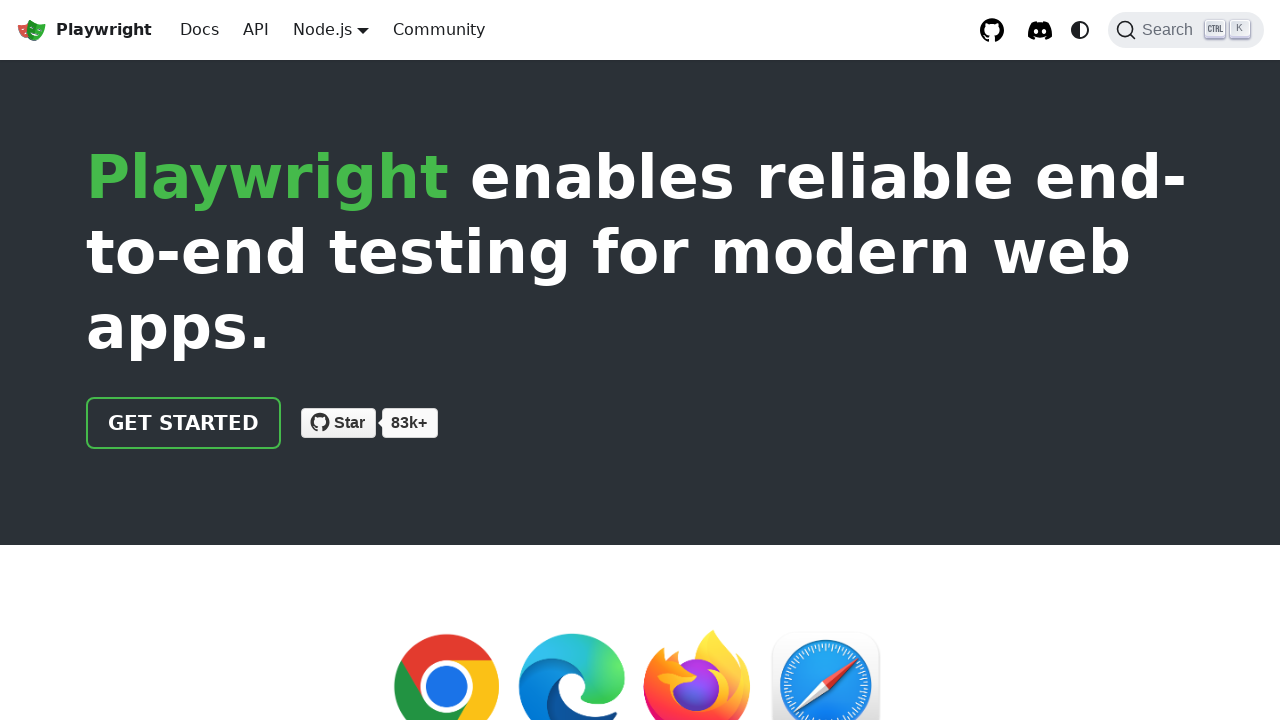

Located footer element
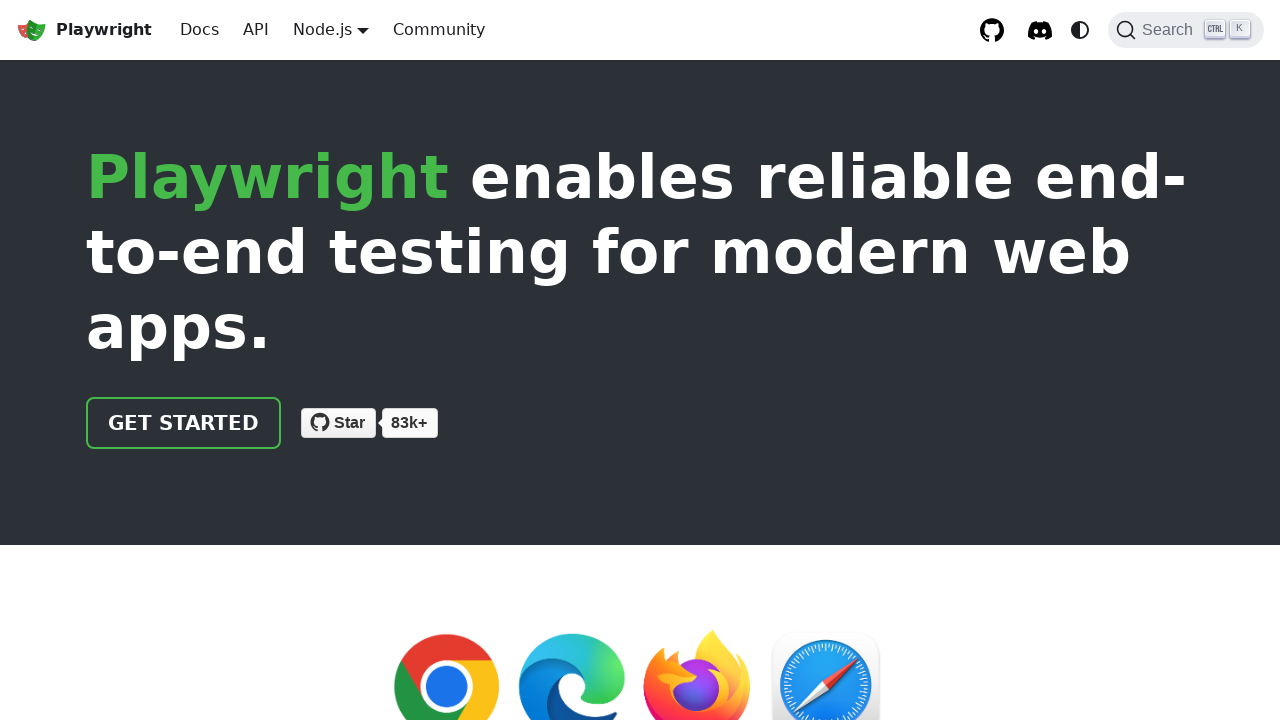

Scrolled footer into view
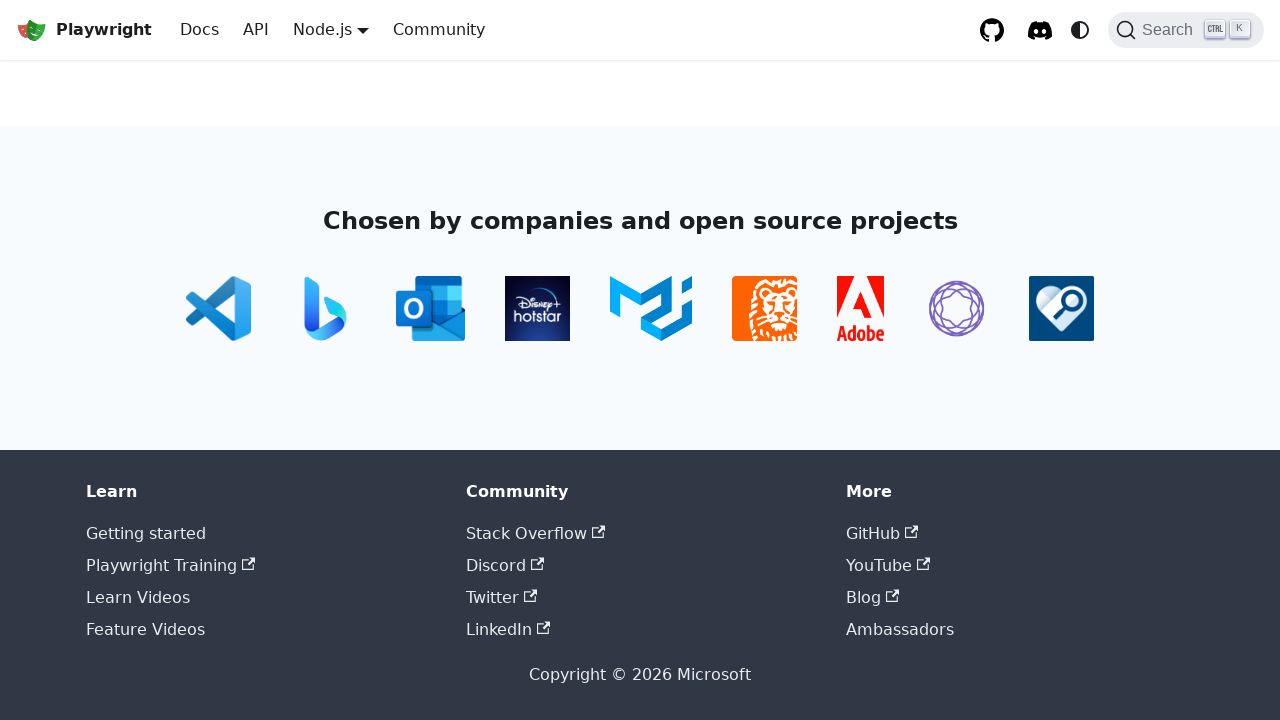

Waited 300ms for footer rendering to complete
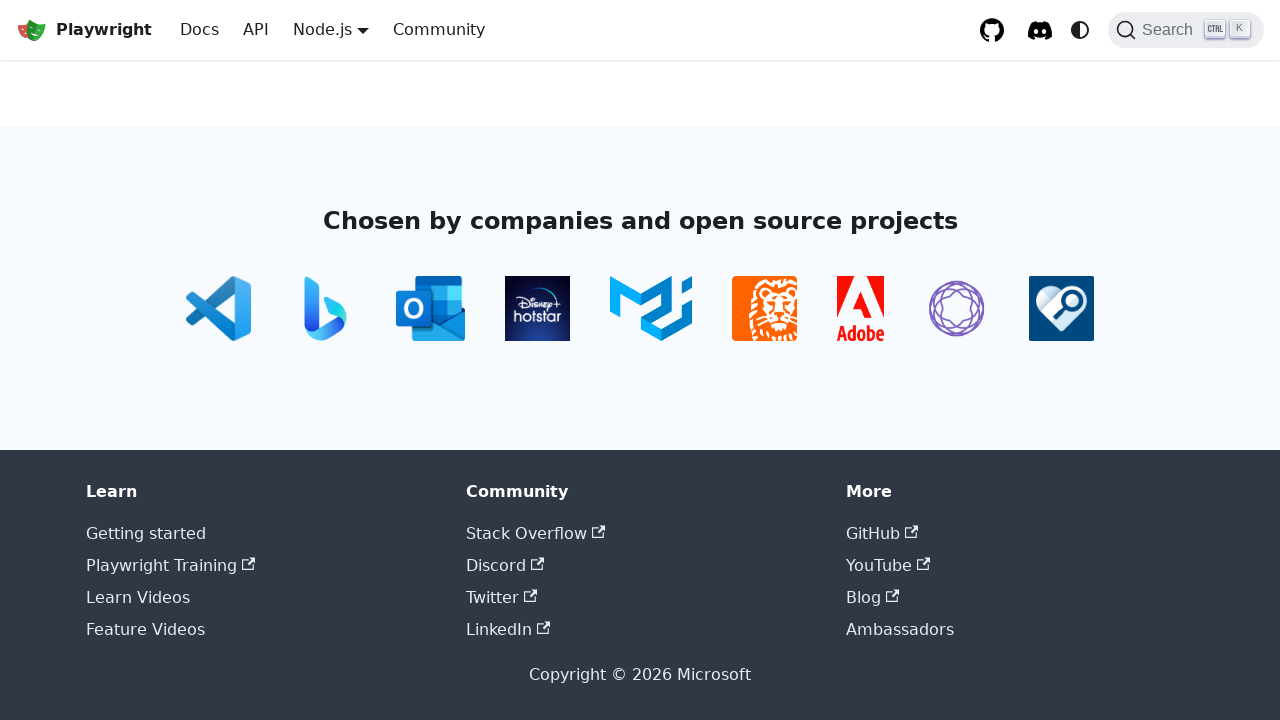

Verified footer is visible
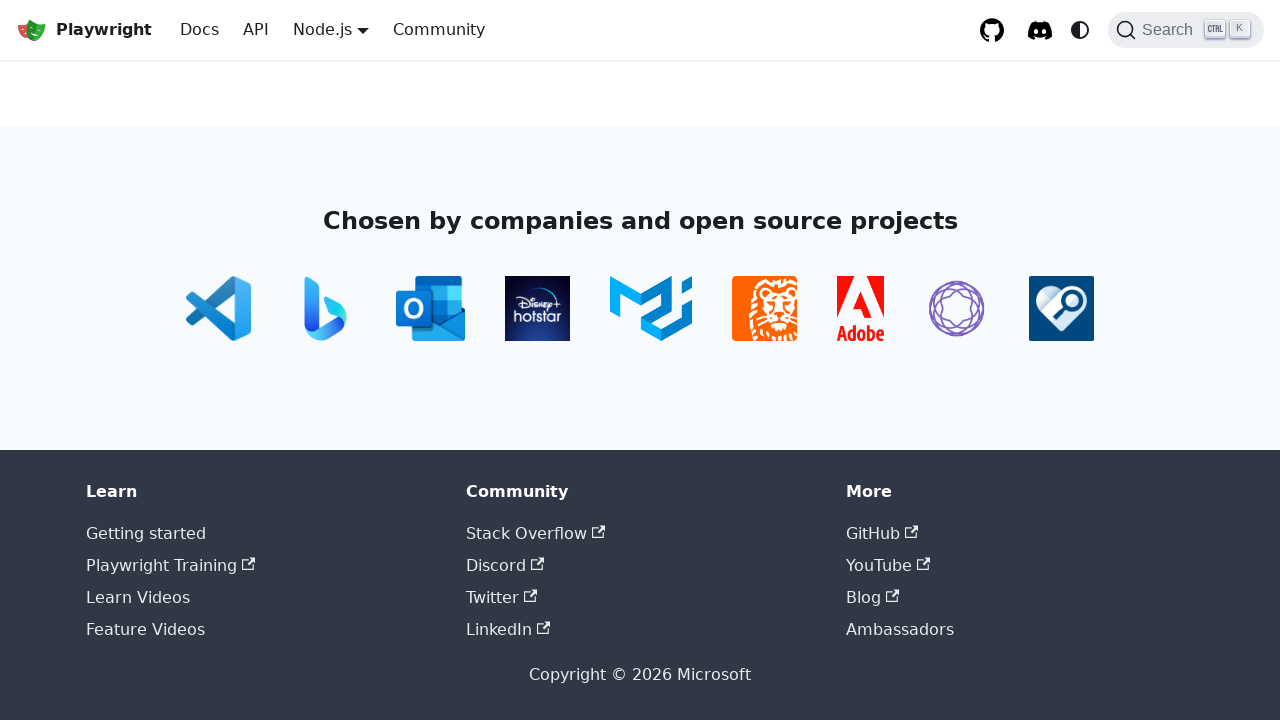

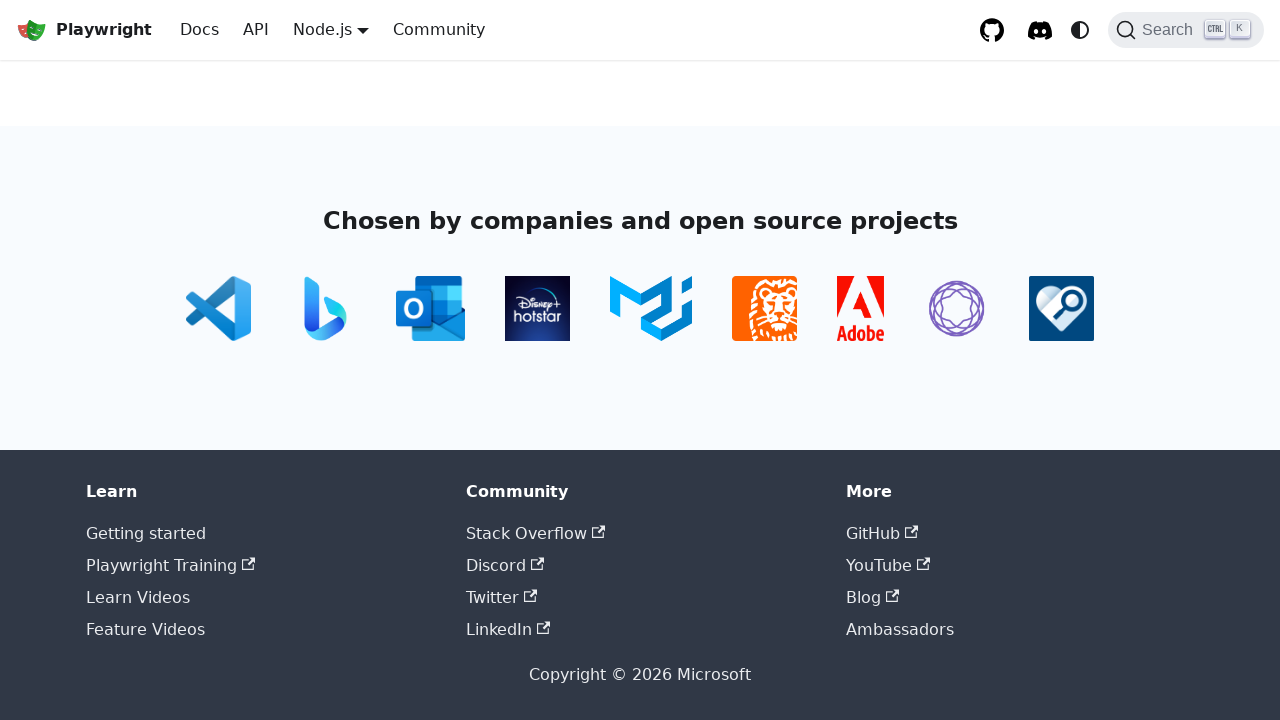